Tests that other controls are hidden when editing a todo item

Starting URL: https://demo.playwright.dev/todomvc

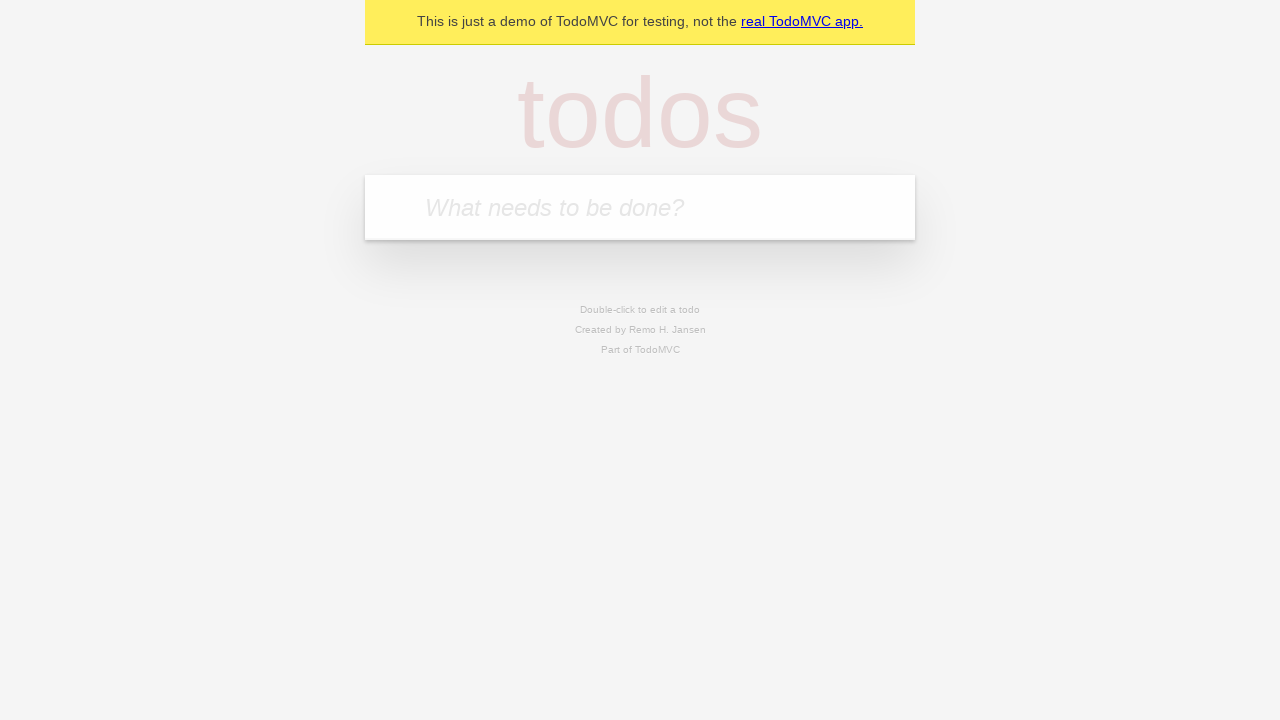

Filled new todo field with 'buy some cheese' on internal:attr=[placeholder="What needs to be done?"i]
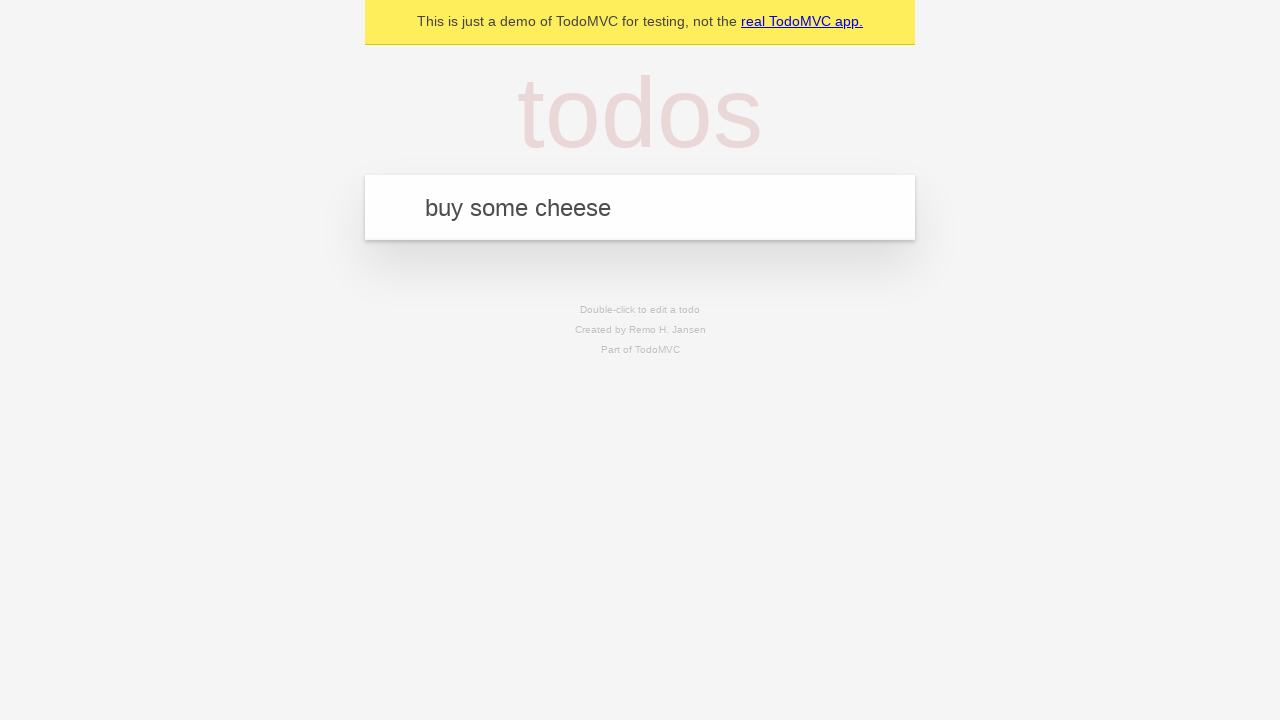

Pressed Enter to create todo 'buy some cheese' on internal:attr=[placeholder="What needs to be done?"i]
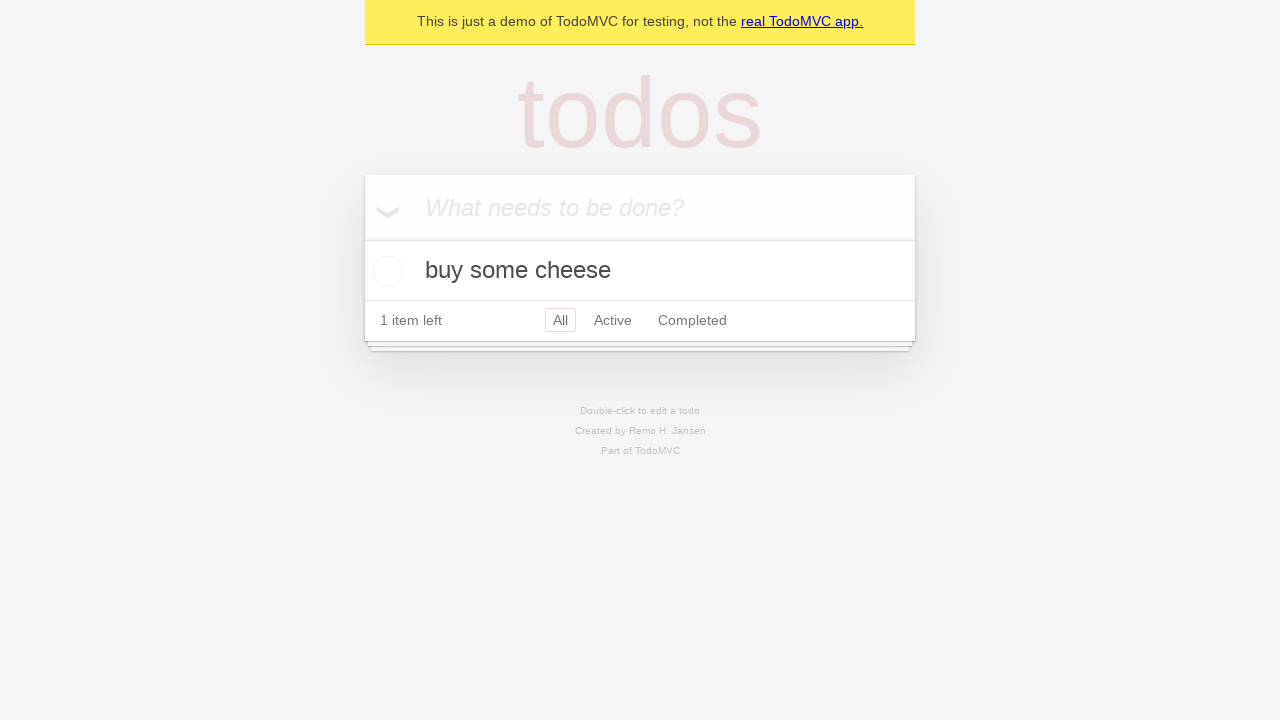

Filled new todo field with 'feed the cat' on internal:attr=[placeholder="What needs to be done?"i]
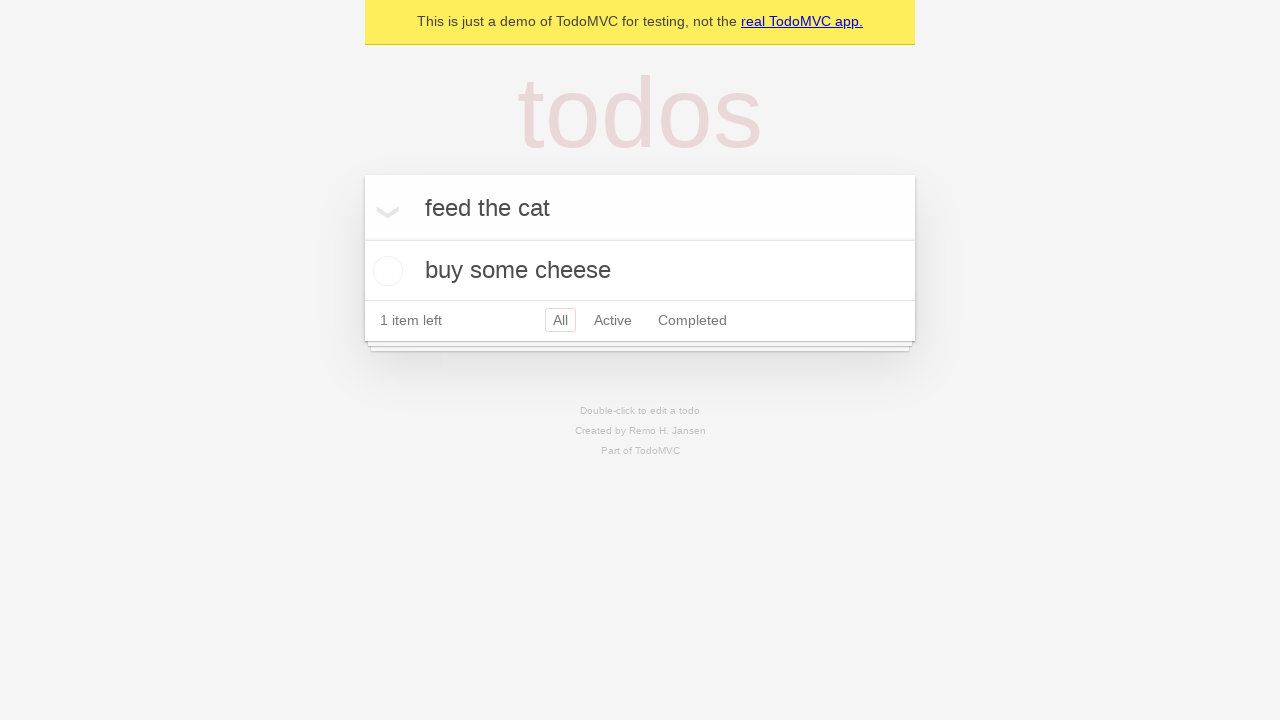

Pressed Enter to create todo 'feed the cat' on internal:attr=[placeholder="What needs to be done?"i]
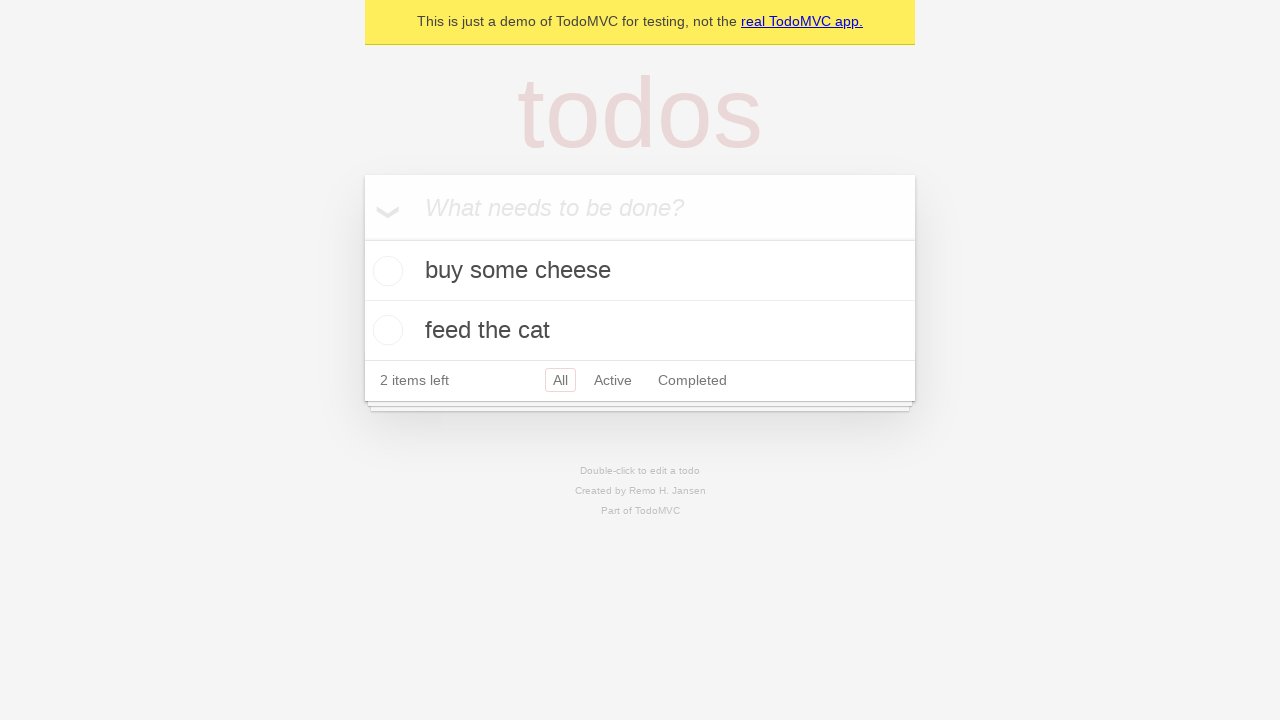

Filled new todo field with 'book a doctors appointment' on internal:attr=[placeholder="What needs to be done?"i]
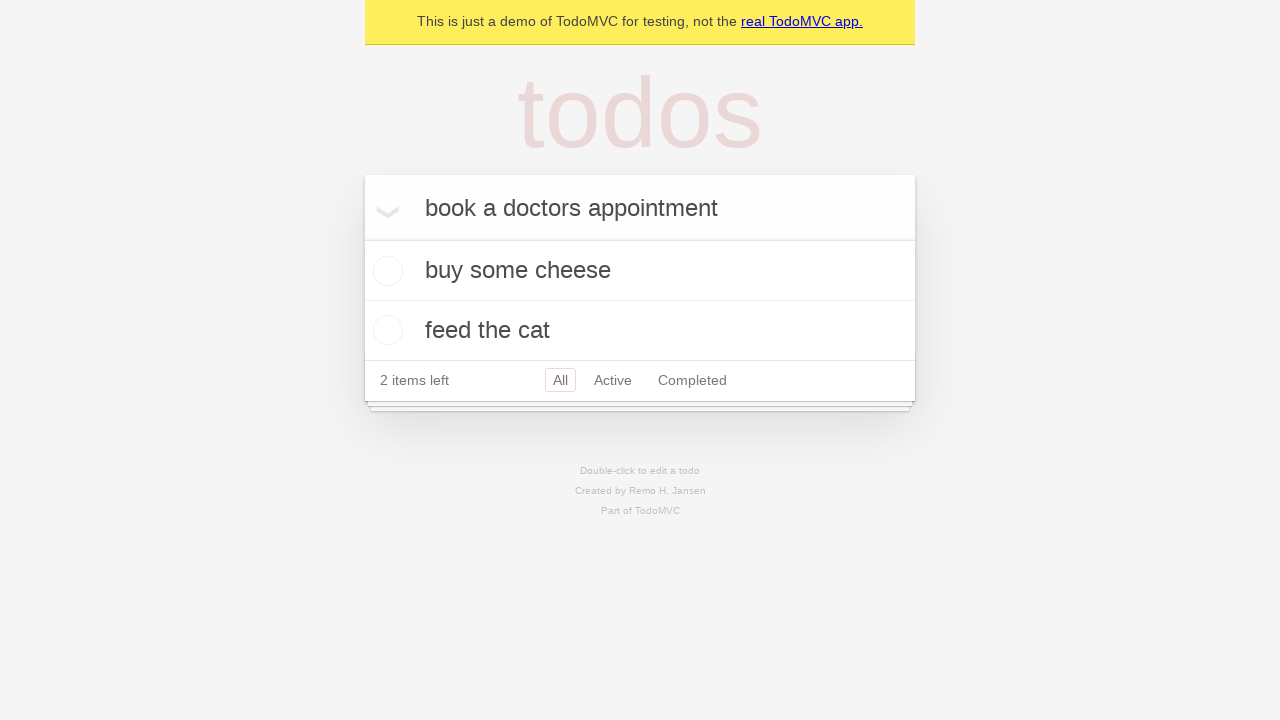

Pressed Enter to create todo 'book a doctors appointment' on internal:attr=[placeholder="What needs to be done?"i]
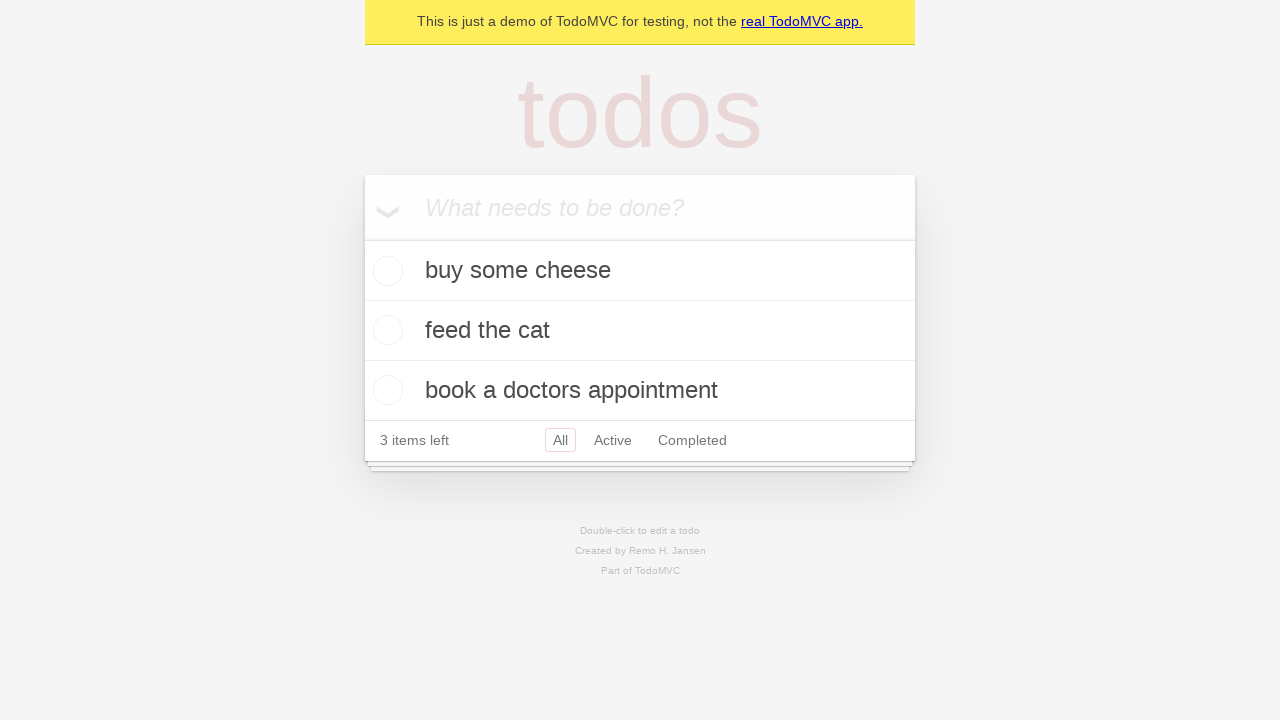

Double-clicked second todo item to enter edit mode at (640, 331) on internal:testid=[data-testid="todo-item"s] >> nth=1
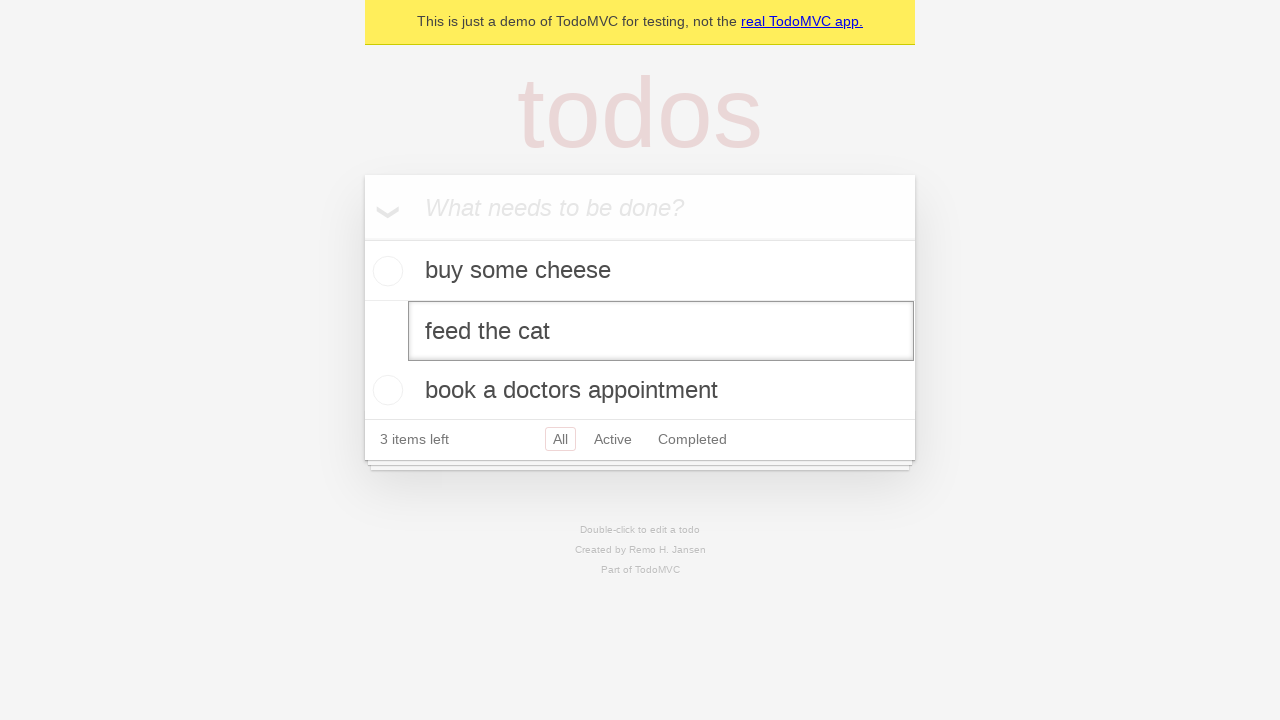

Edit textbox appeared, edit mode is active
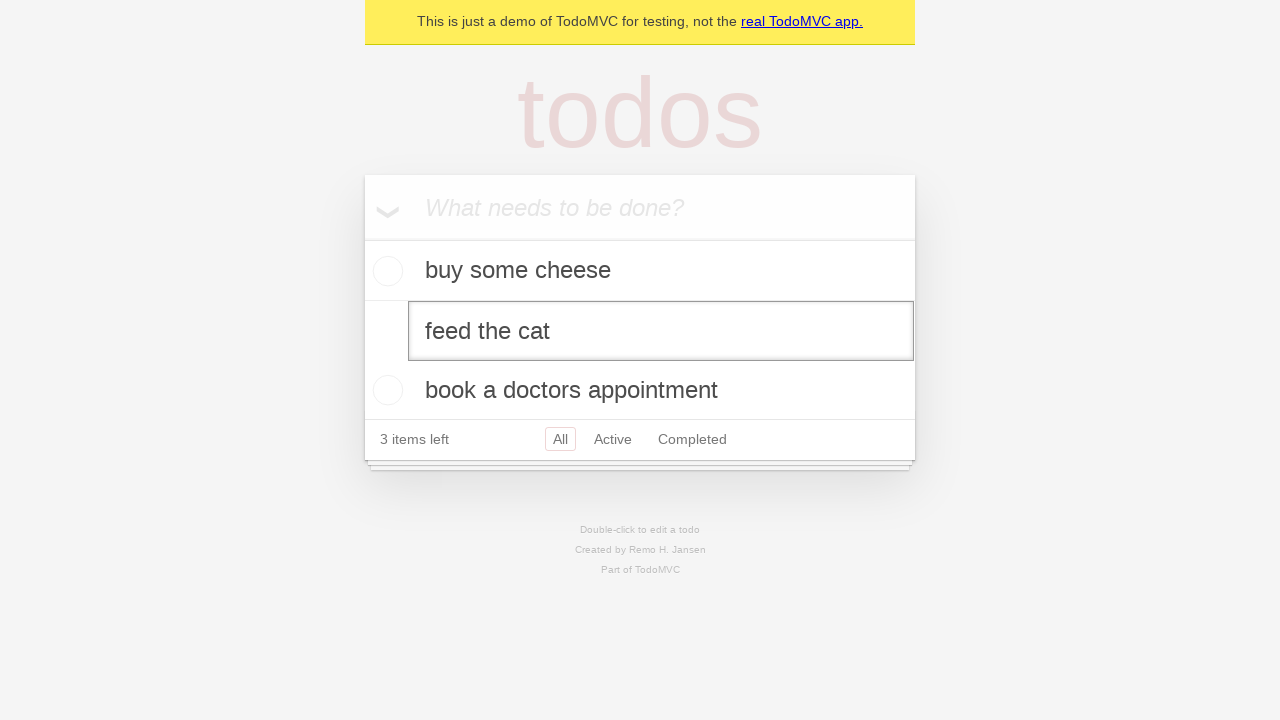

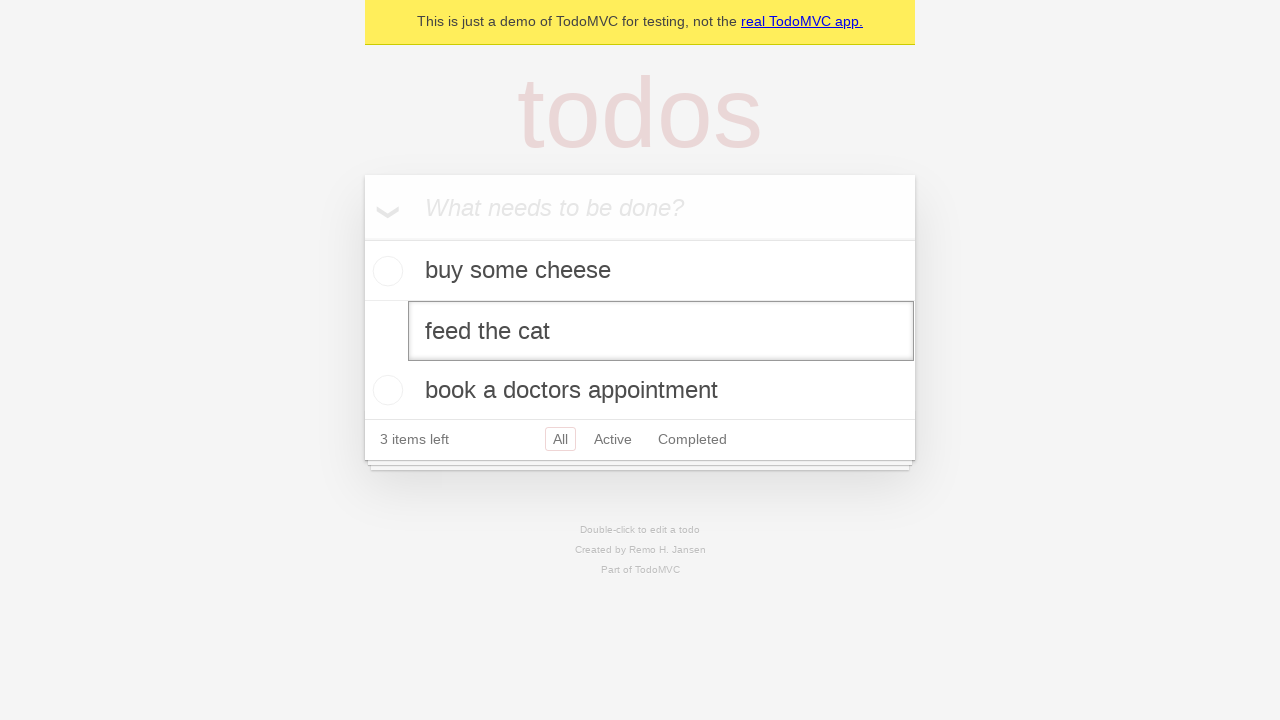